Tests a math puzzle form by reading an input value, calculating the answer using a logarithmic formula, filling in the result, selecting a checkbox and radio button, and submitting the form.

Starting URL: http://suninjuly.github.io/math.html

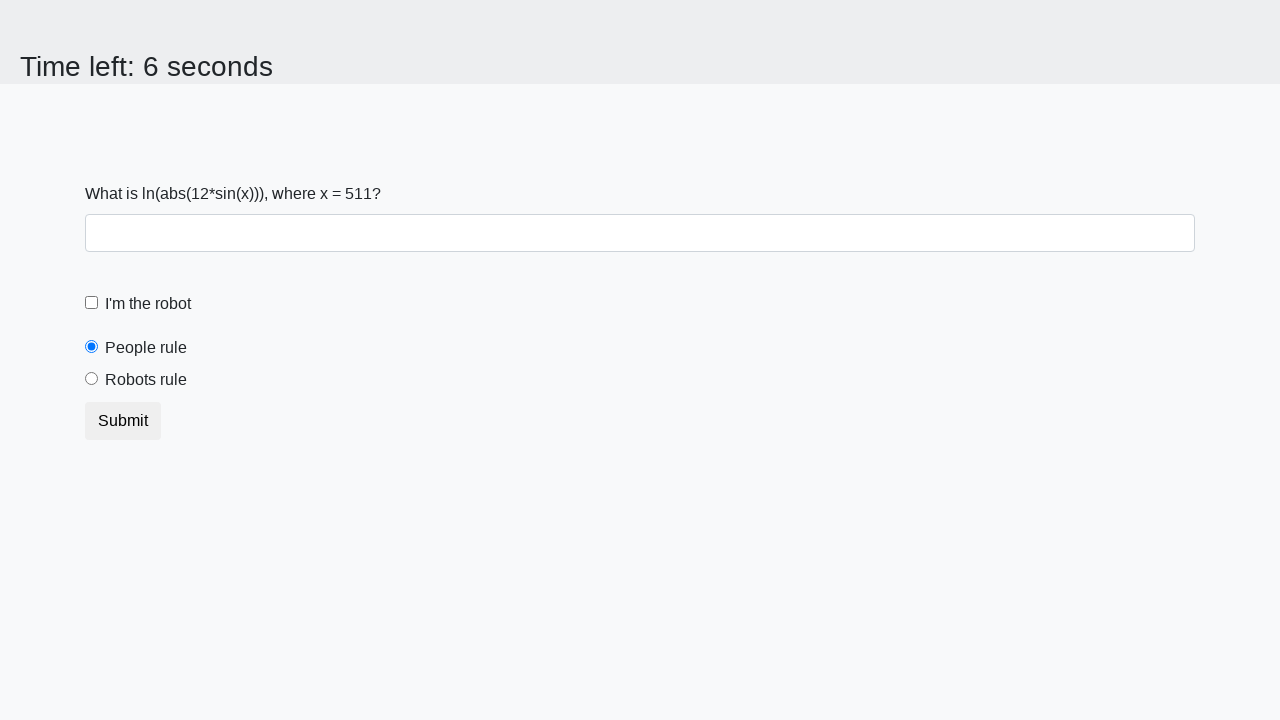

Located the input value element
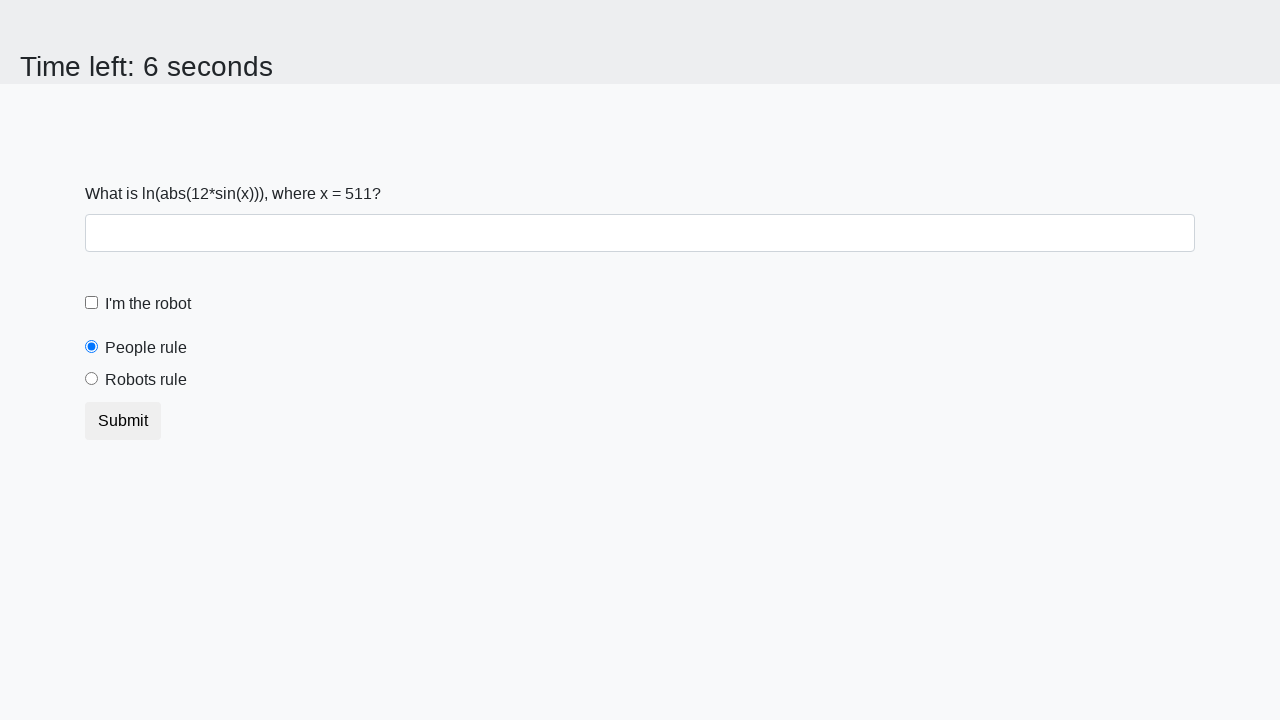

Retrieved x value from page: 511
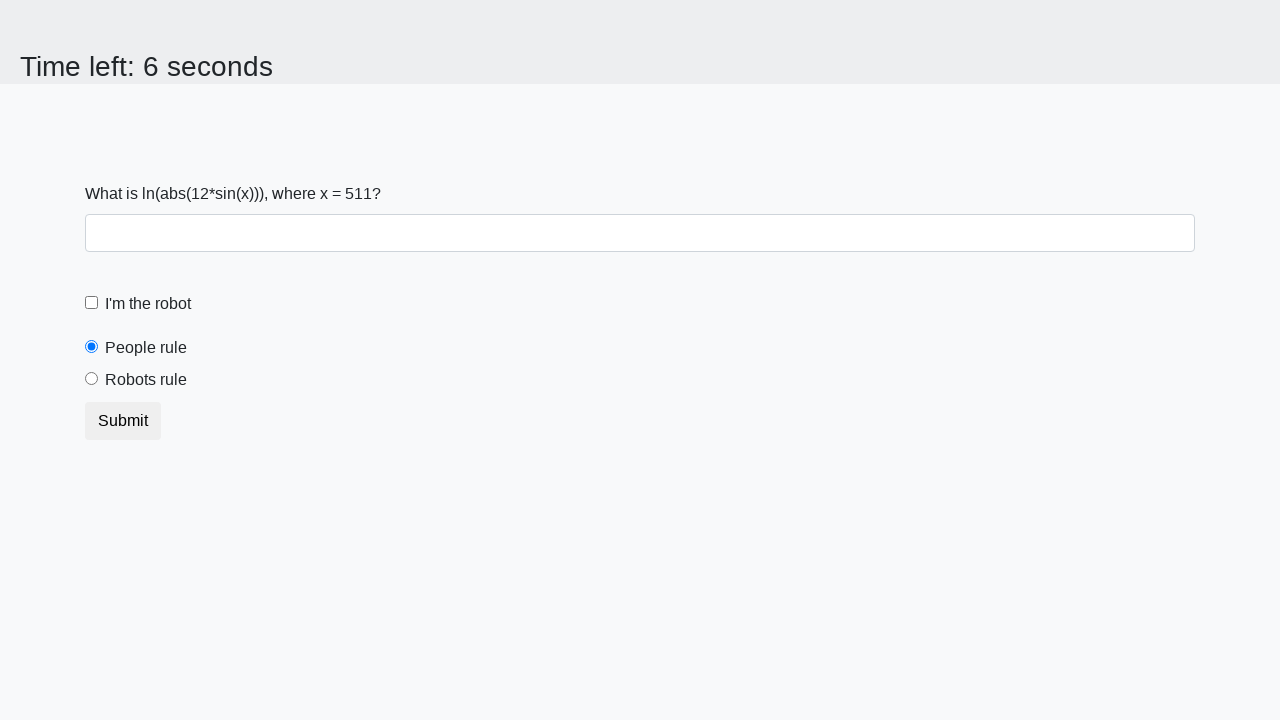

Calculated result using logarithmic formula: 2.359083076326619
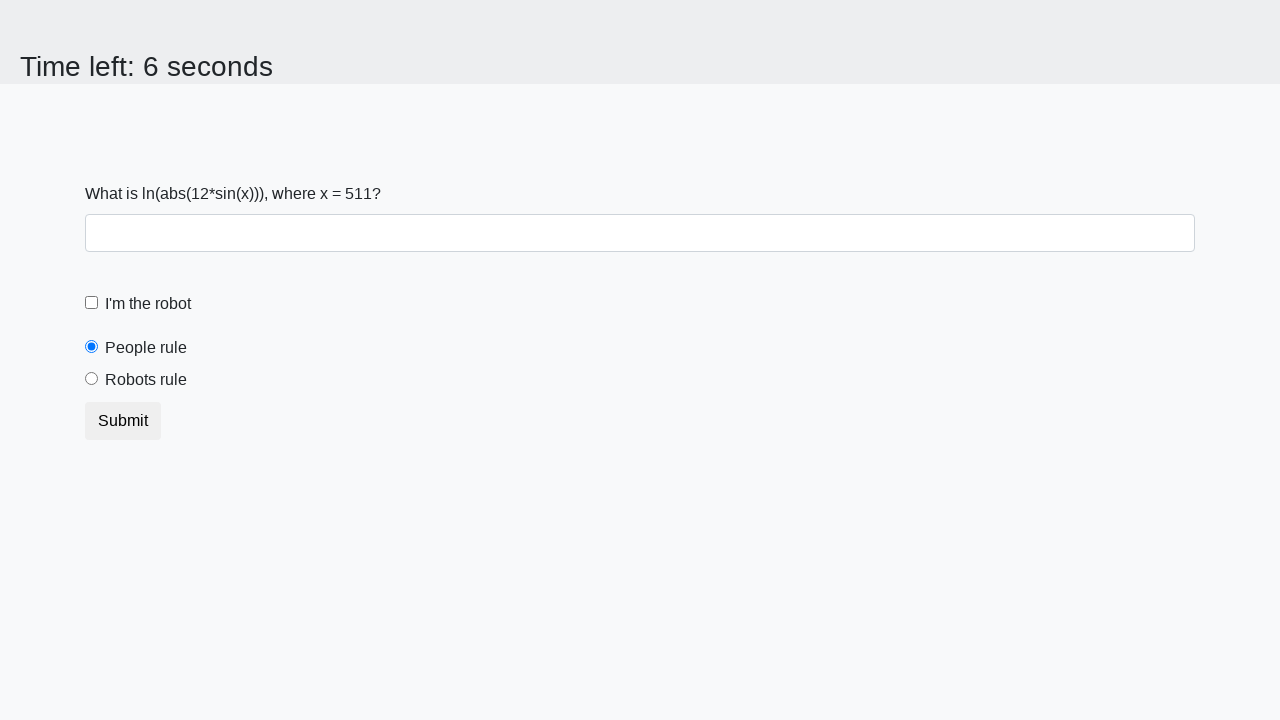

Filled answer field with calculated value: 2.359083076326619 on #answer
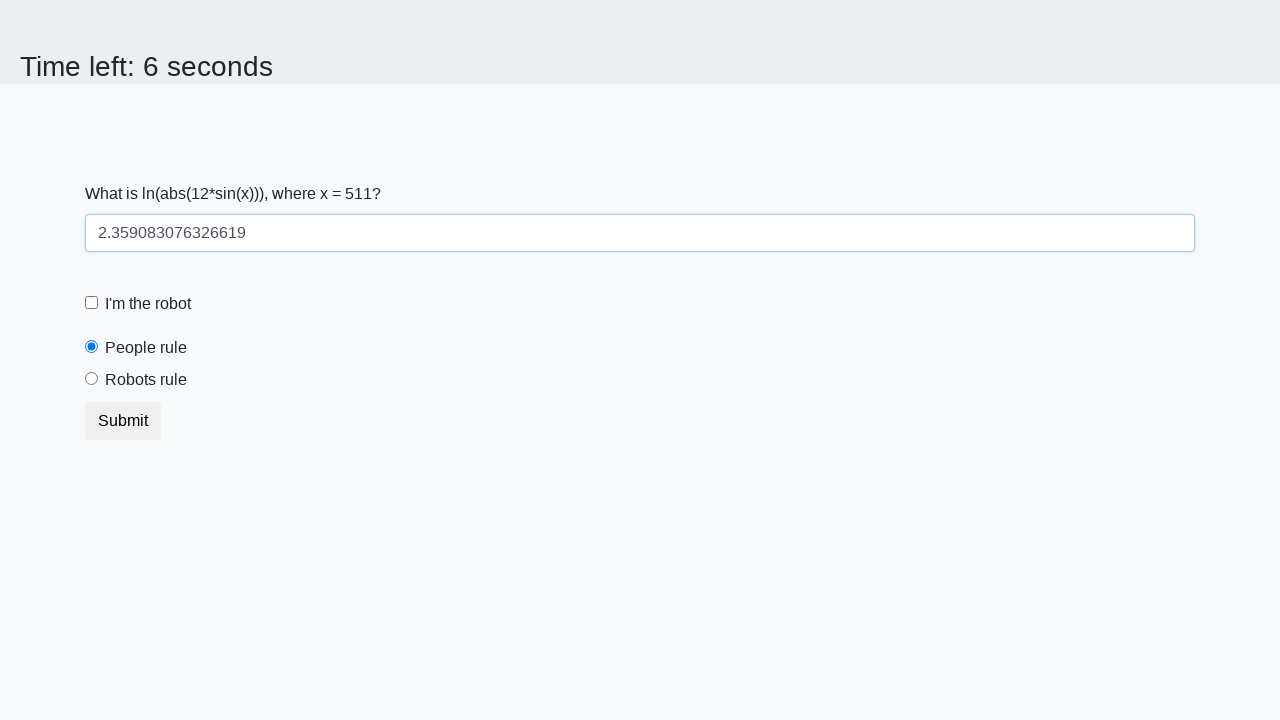

Clicked robot checkbox at (148, 304) on label[for='robotCheckbox']
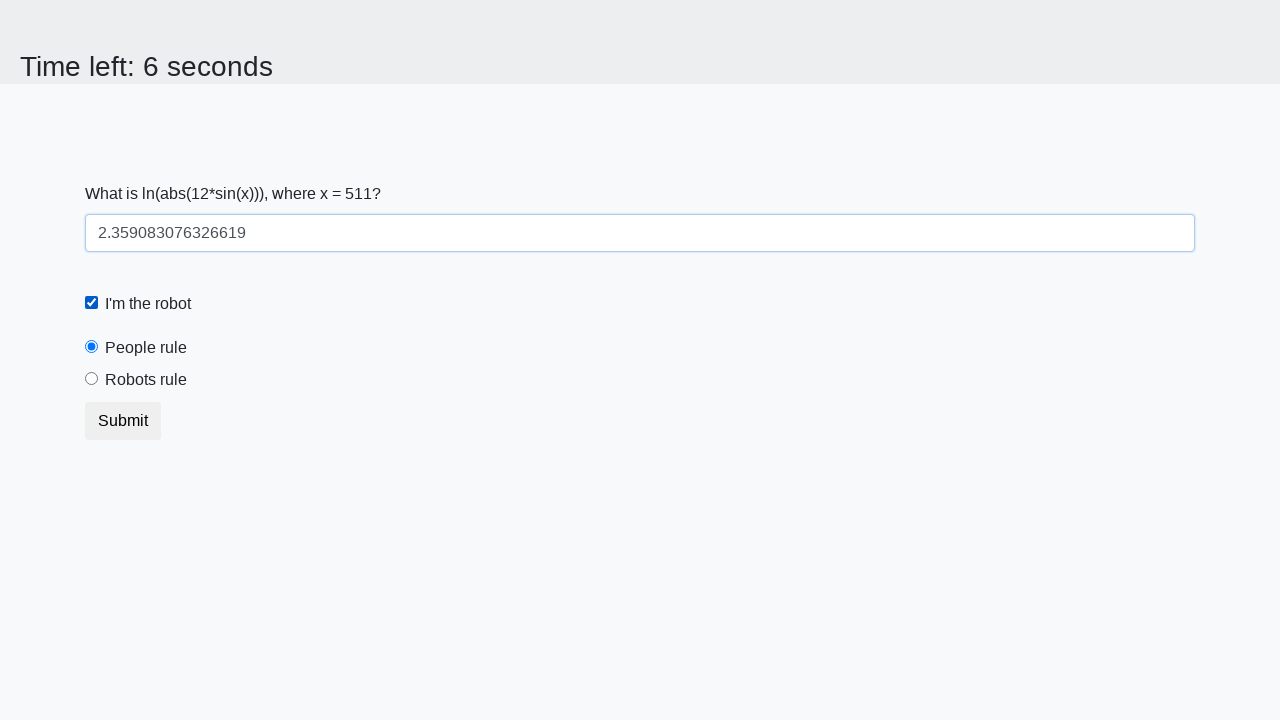

Clicked robots rule radio button at (146, 380) on label[for='robotsRule']
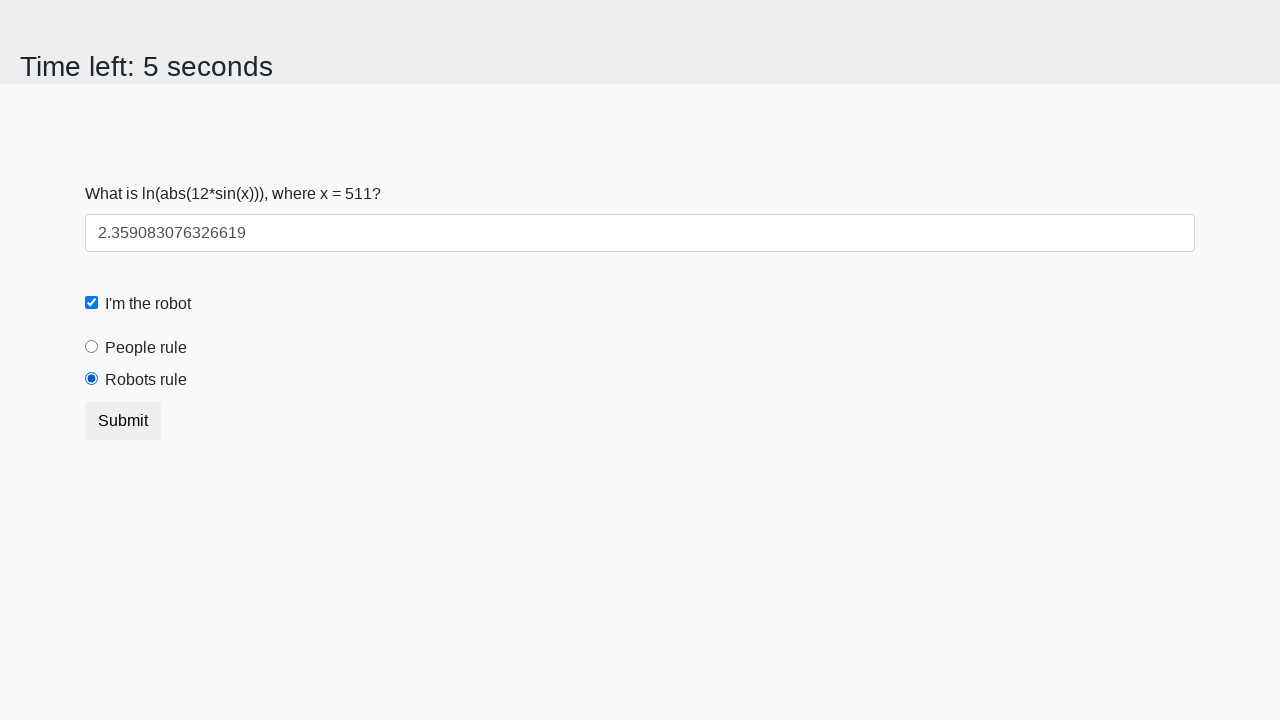

Clicked submit button to submit form at (123, 421) on button.btn
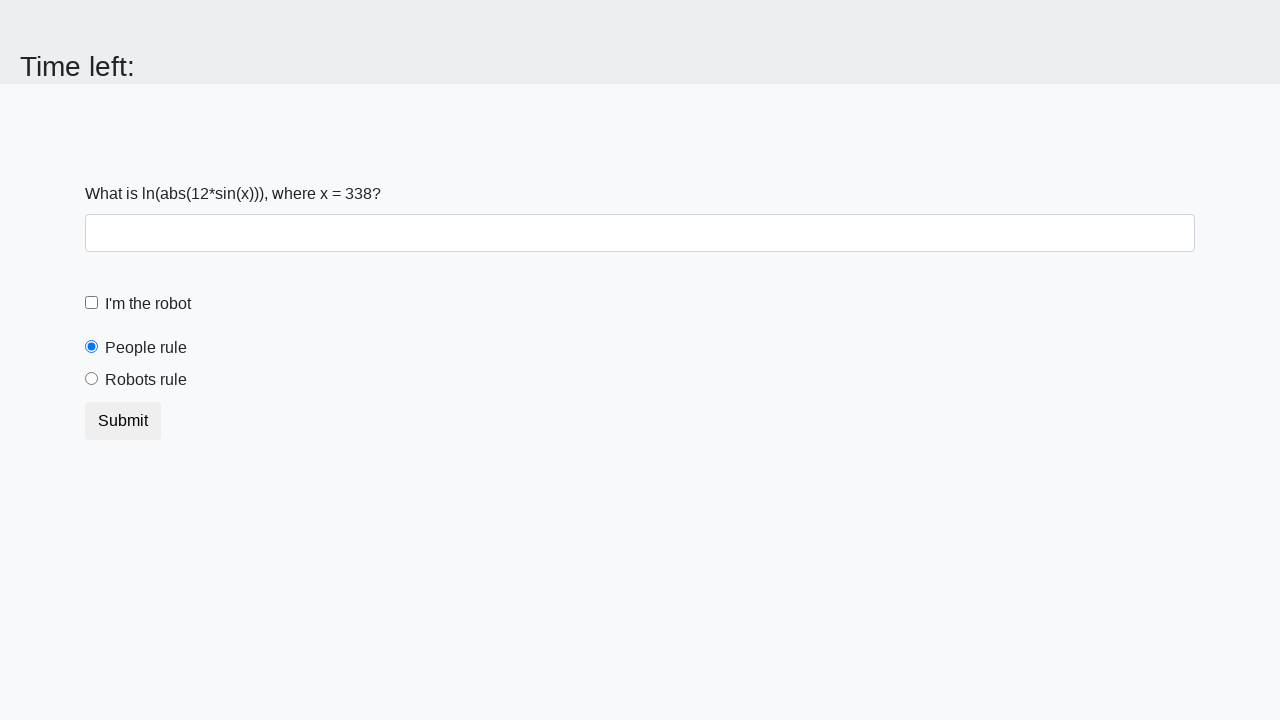

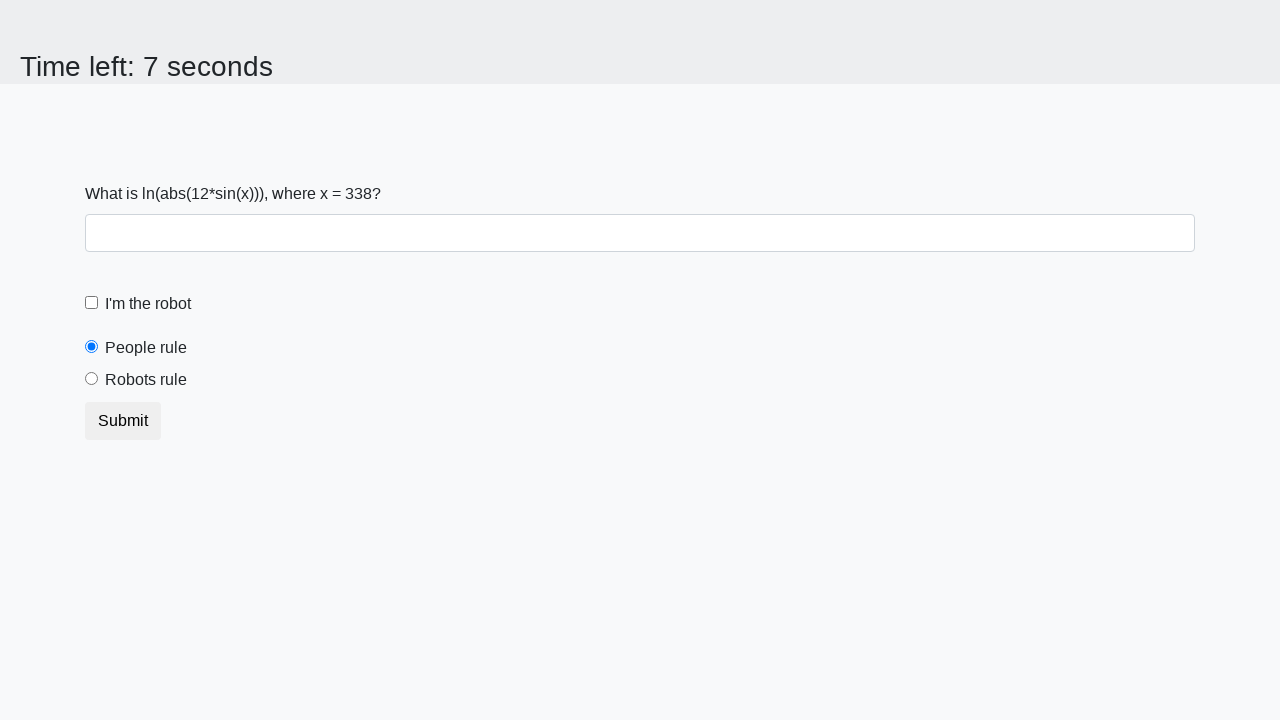